Tests basic alert handling by triggering an alert popup and accepting it

Starting URL: https://demoqa.com/alerts

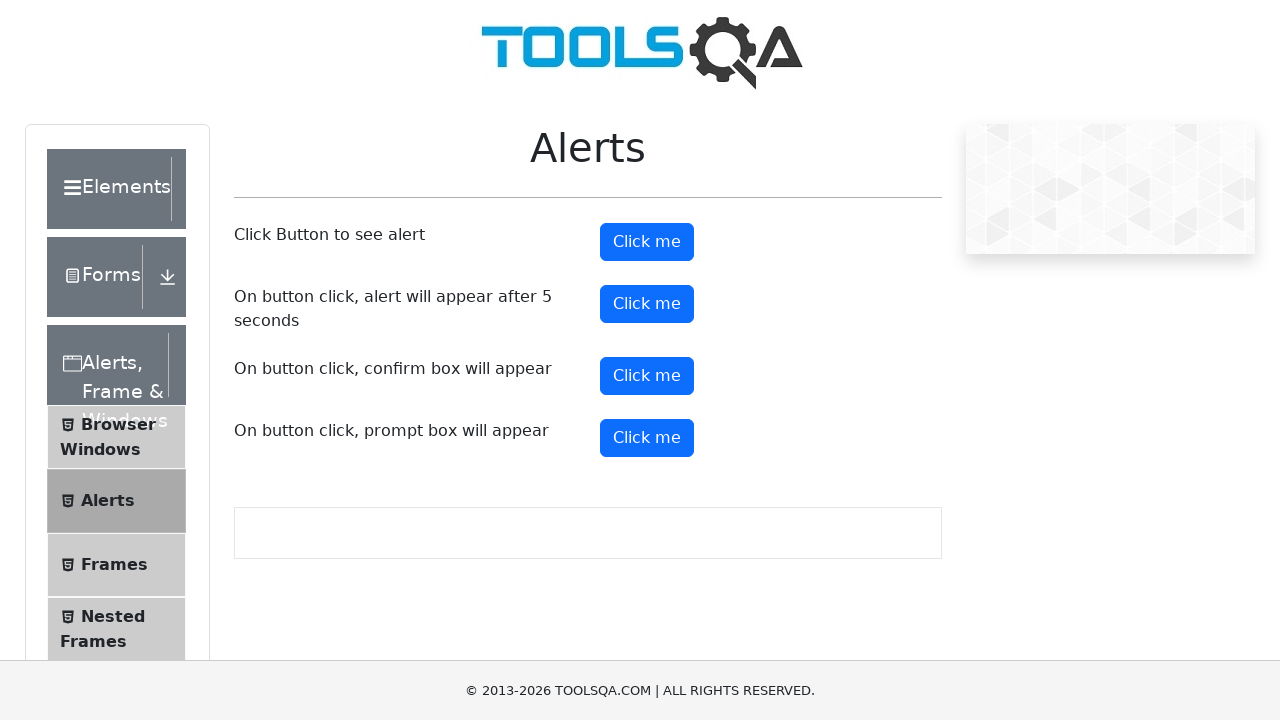

Clicked alert button to trigger alert popup at (647, 242) on #alertButton
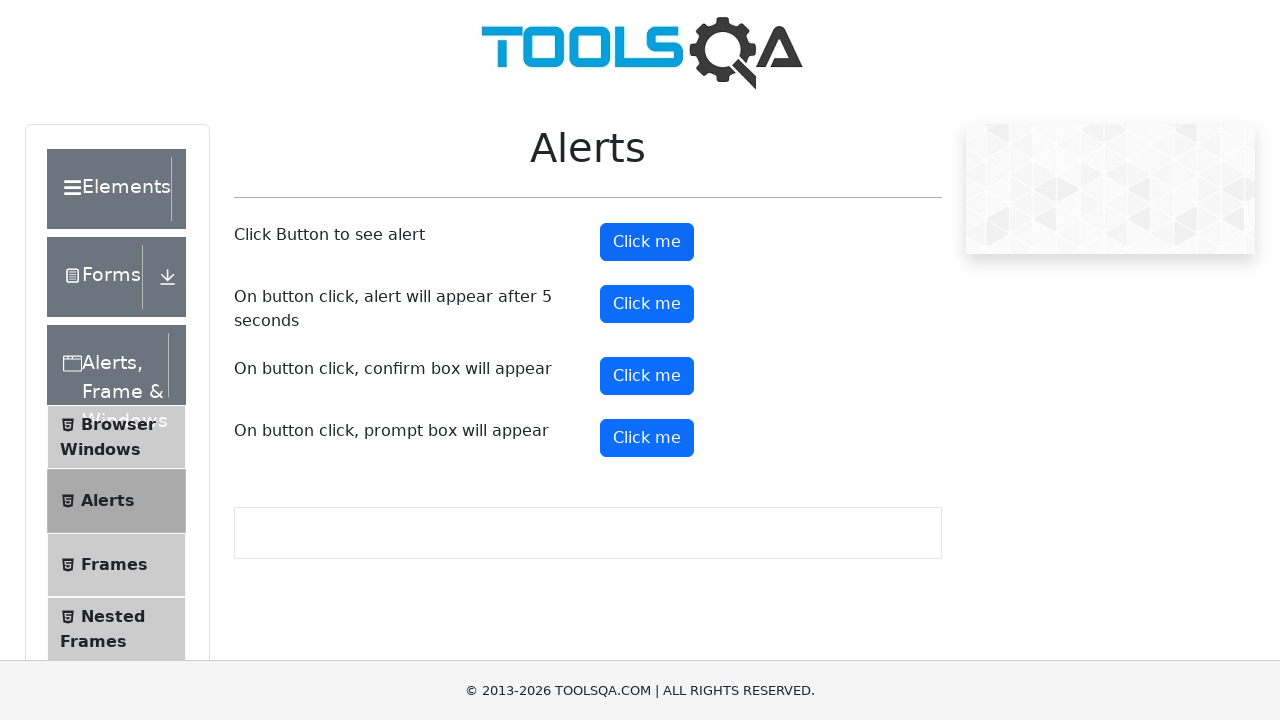

Set up dialog handler to accept alert
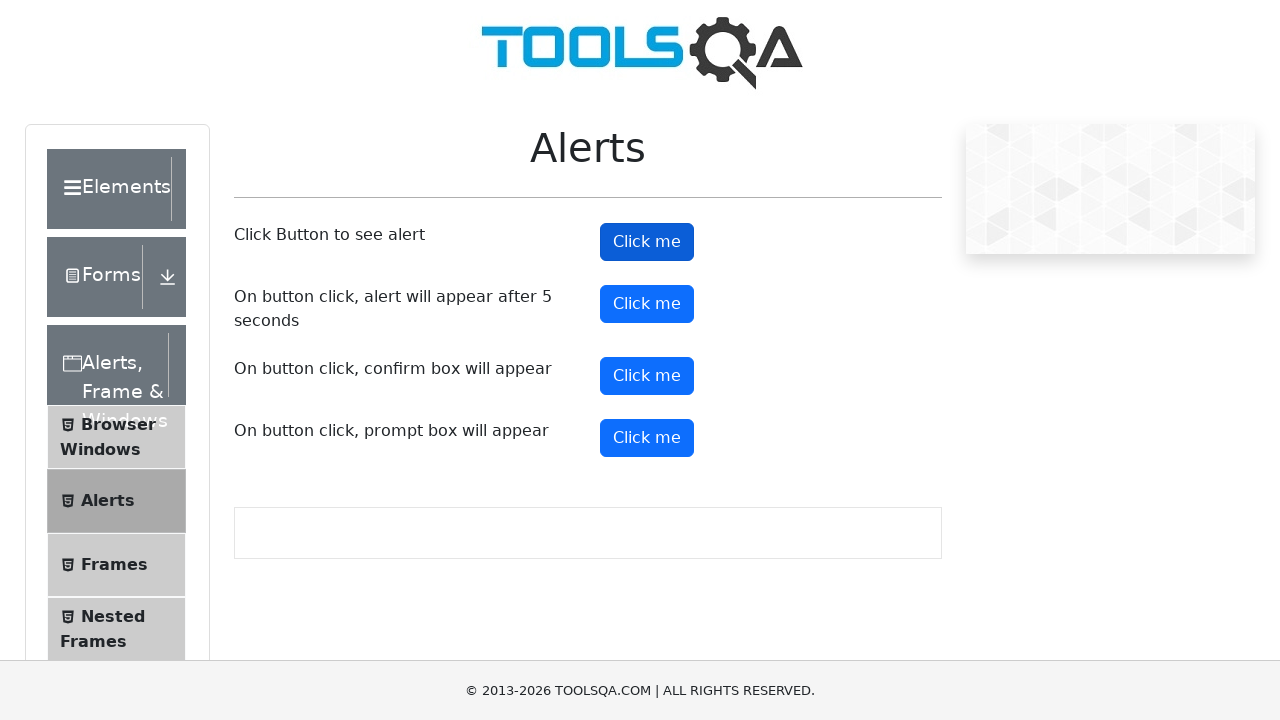

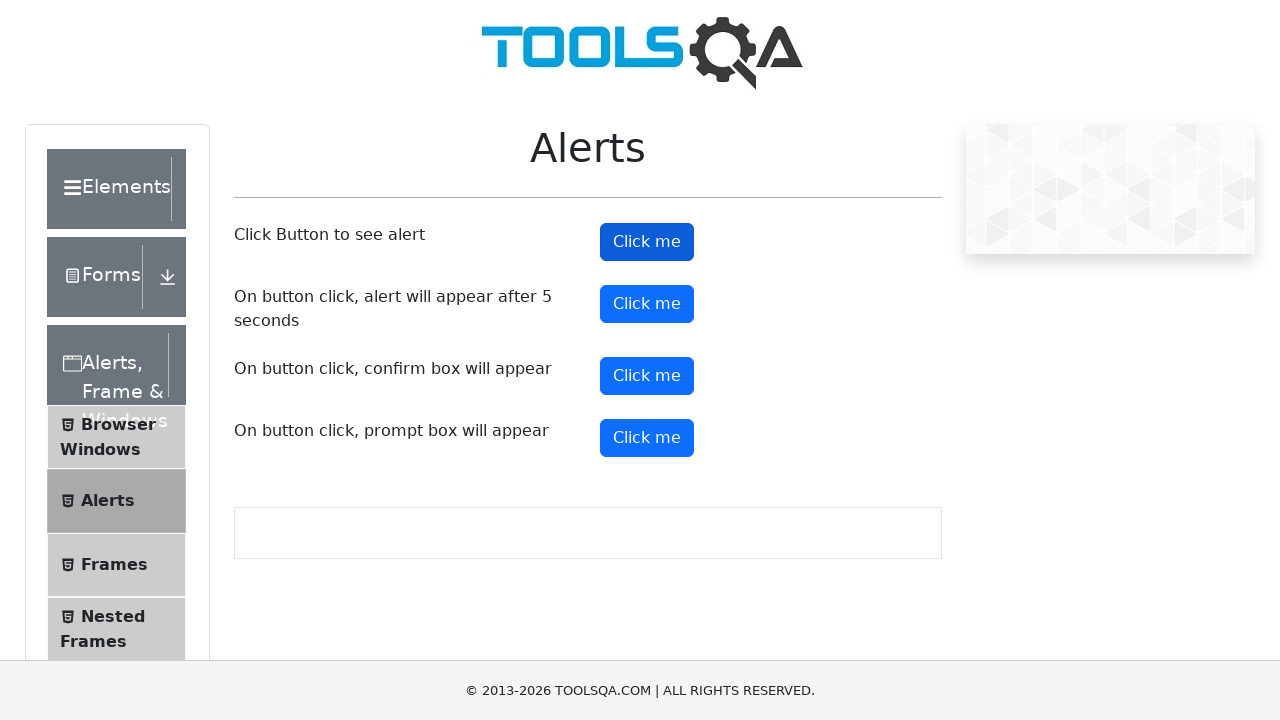